Tests selecting a value from a country dropdown on the OrangeHRM trial signup page by iterating through options and clicking the matching value "India".

Starting URL: https://www.orangehrm.com/orangehrm-30-day-trial/

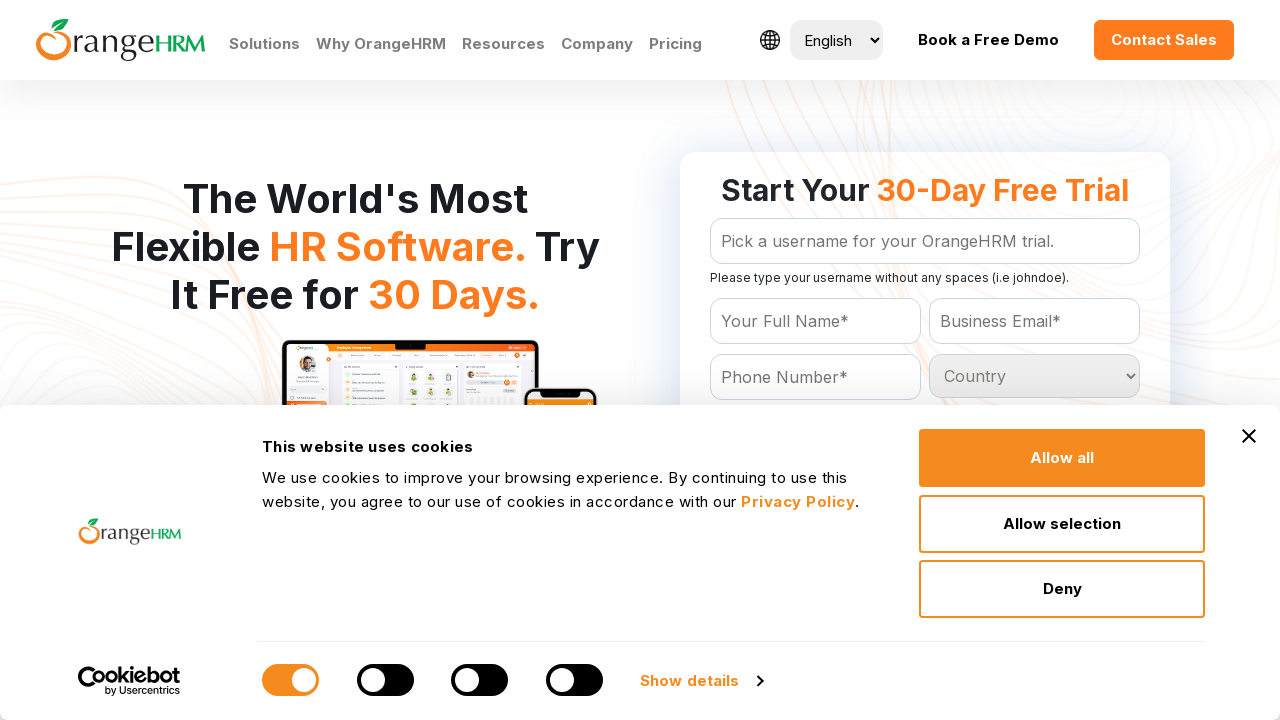

Country dropdown selector loaded
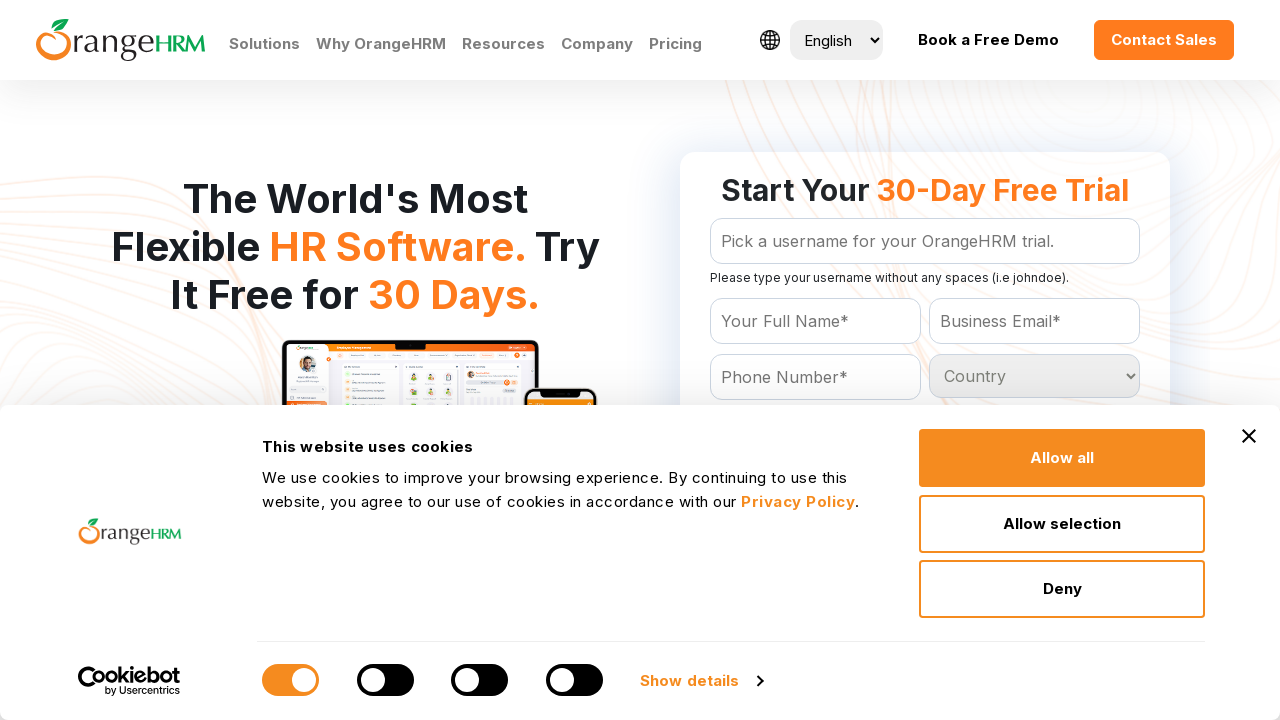

Selected 'India' from country dropdown on #Form_getForm_Country
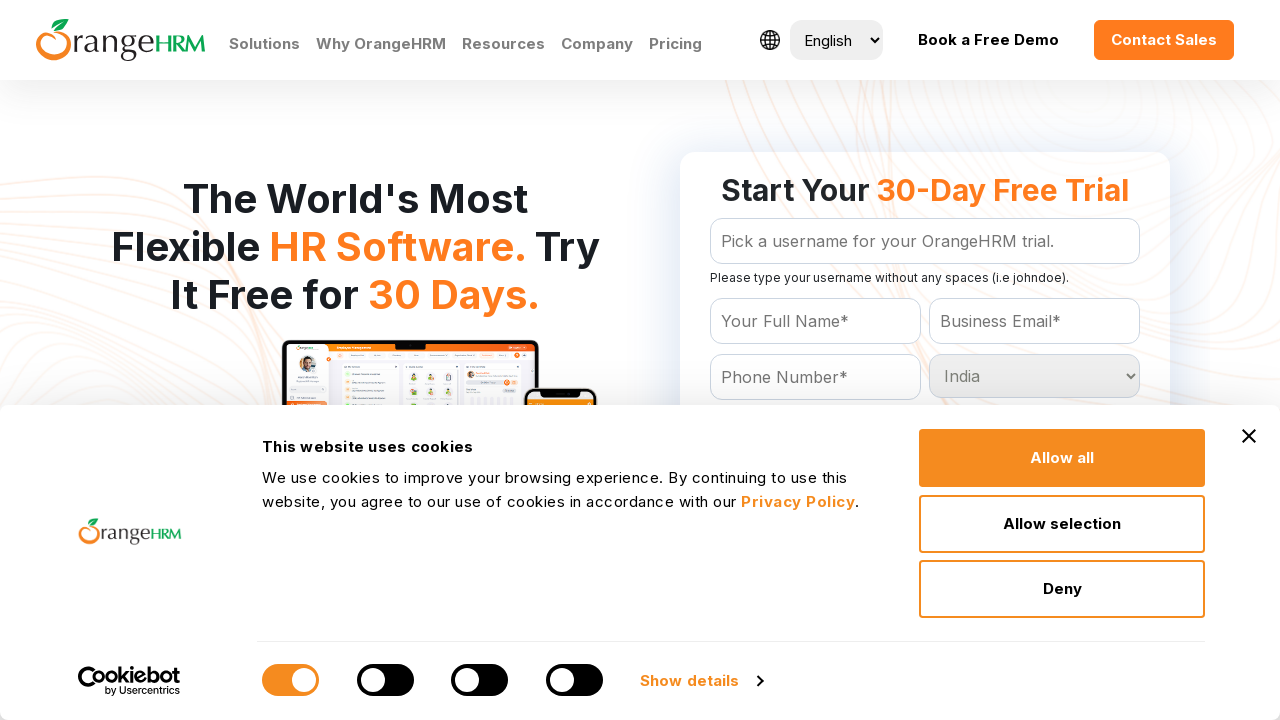

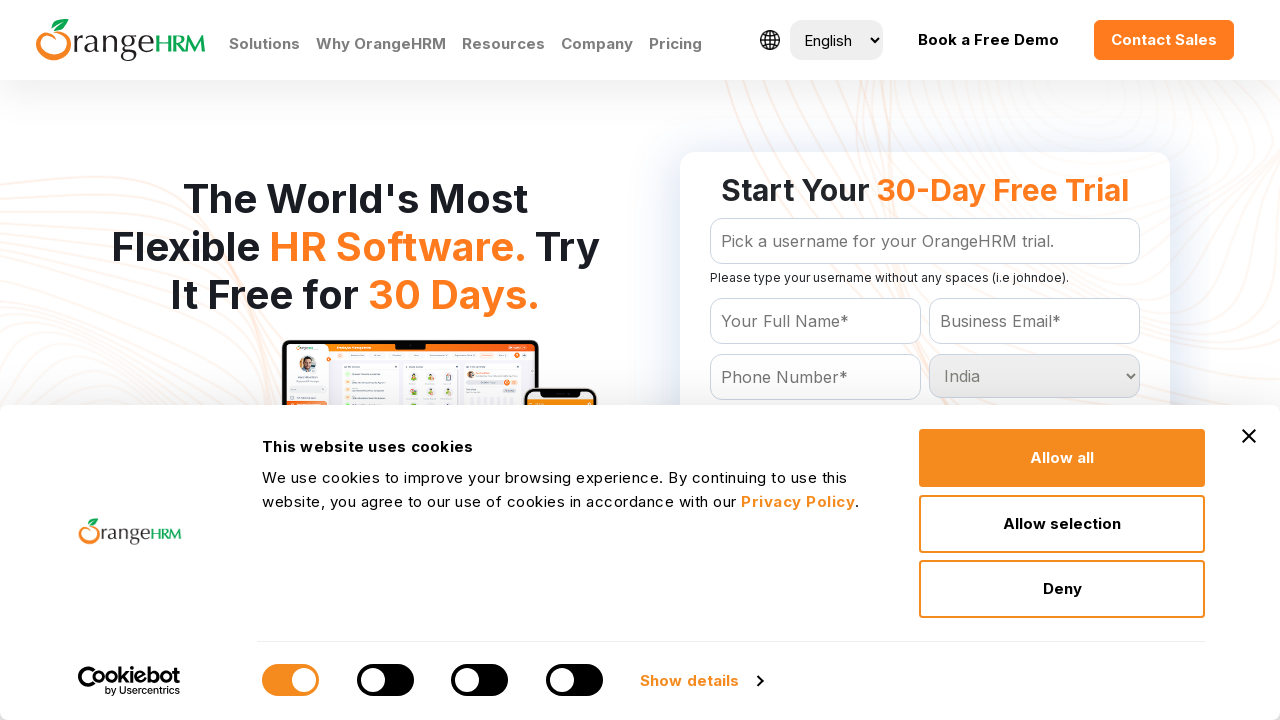